Tests flight search functionality by selecting departure and arrival cities, then searching for flights

Starting URL: https://rahulshettyacademy.com/dropdownsPractise/

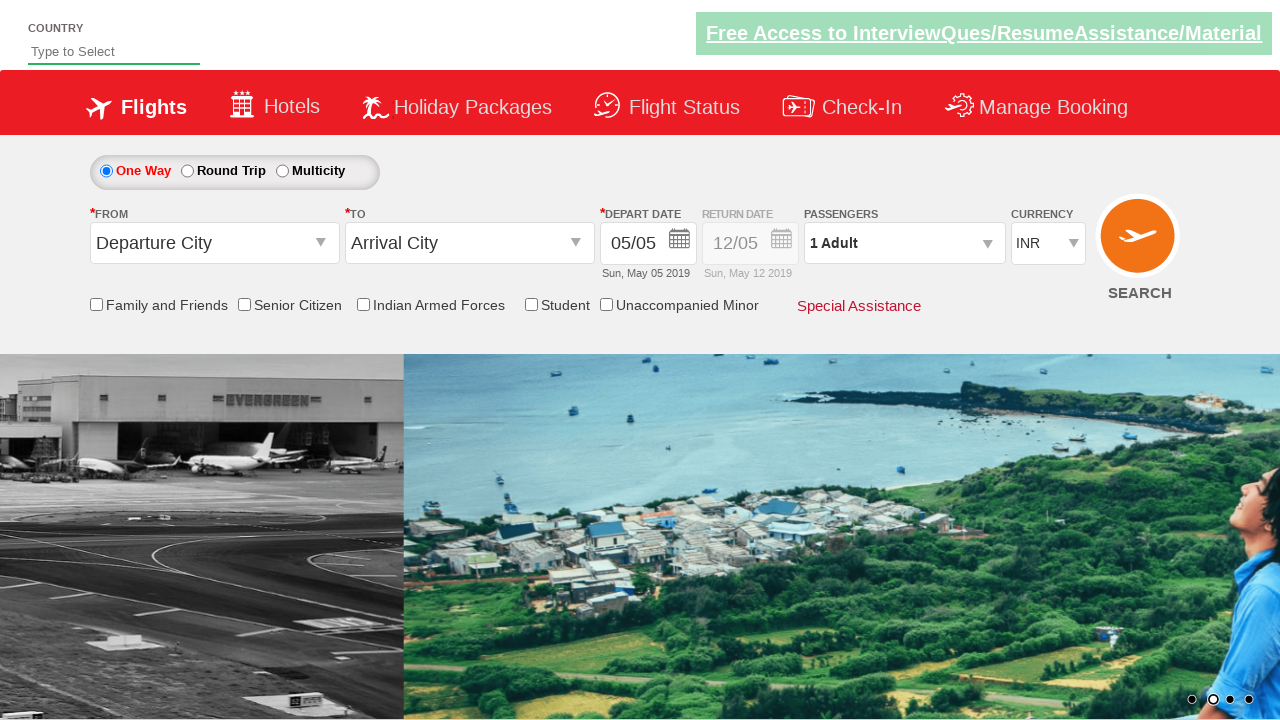

Navigated to flight search page
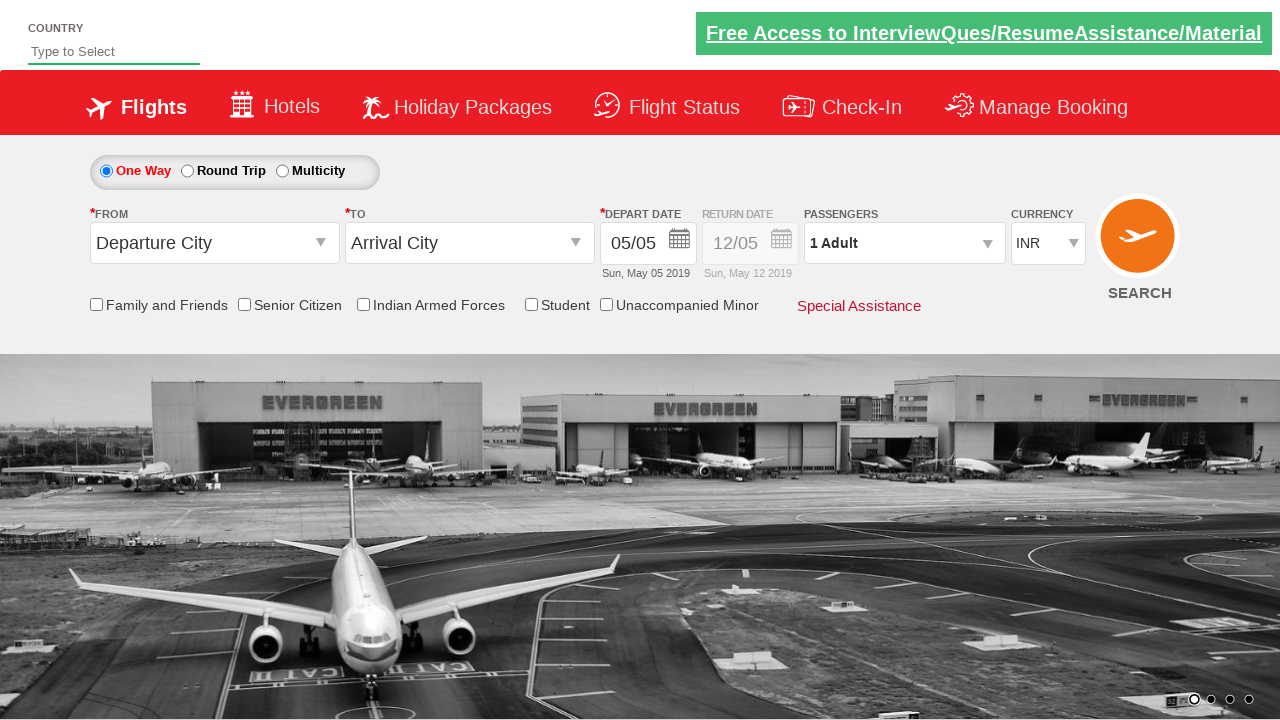

Selected Delhi (DEL) as departure city on #ctl00_mainContent_ddl_originStation1_CTXT
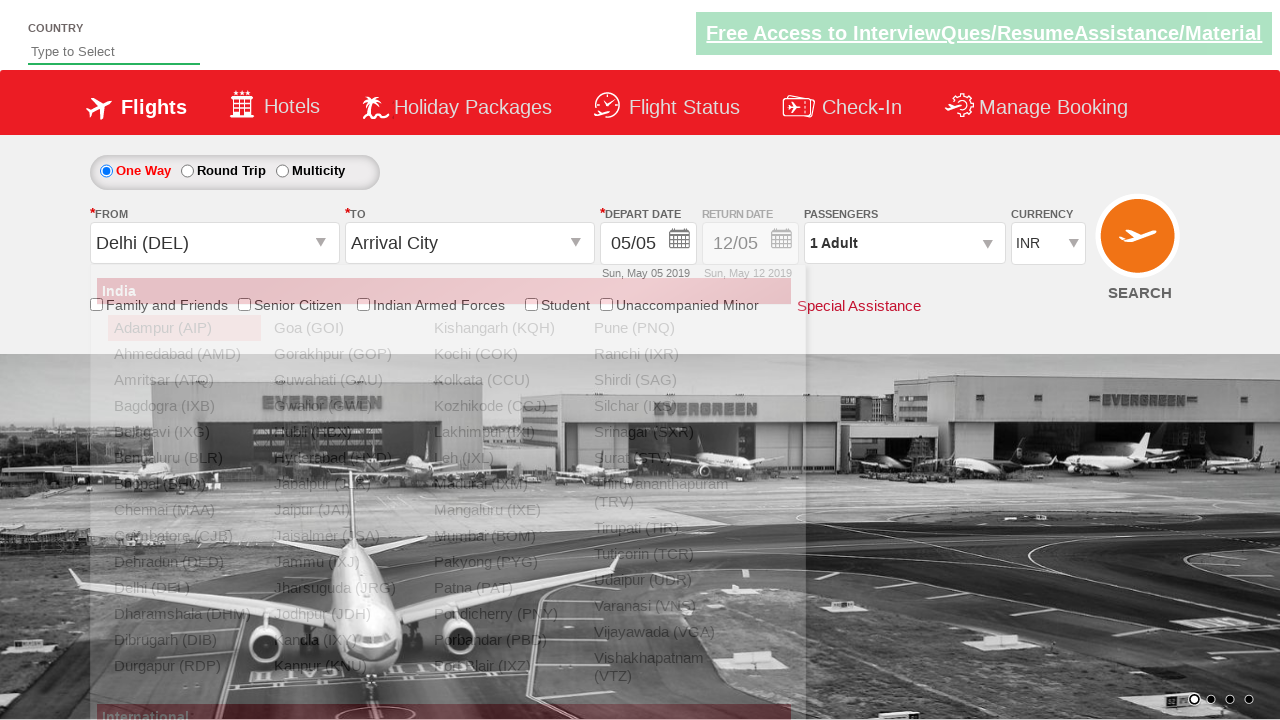

Selected Pondicherry (PNY) as arrival city on #ctl00_mainContent_ddl_destinationStation1_CTXT
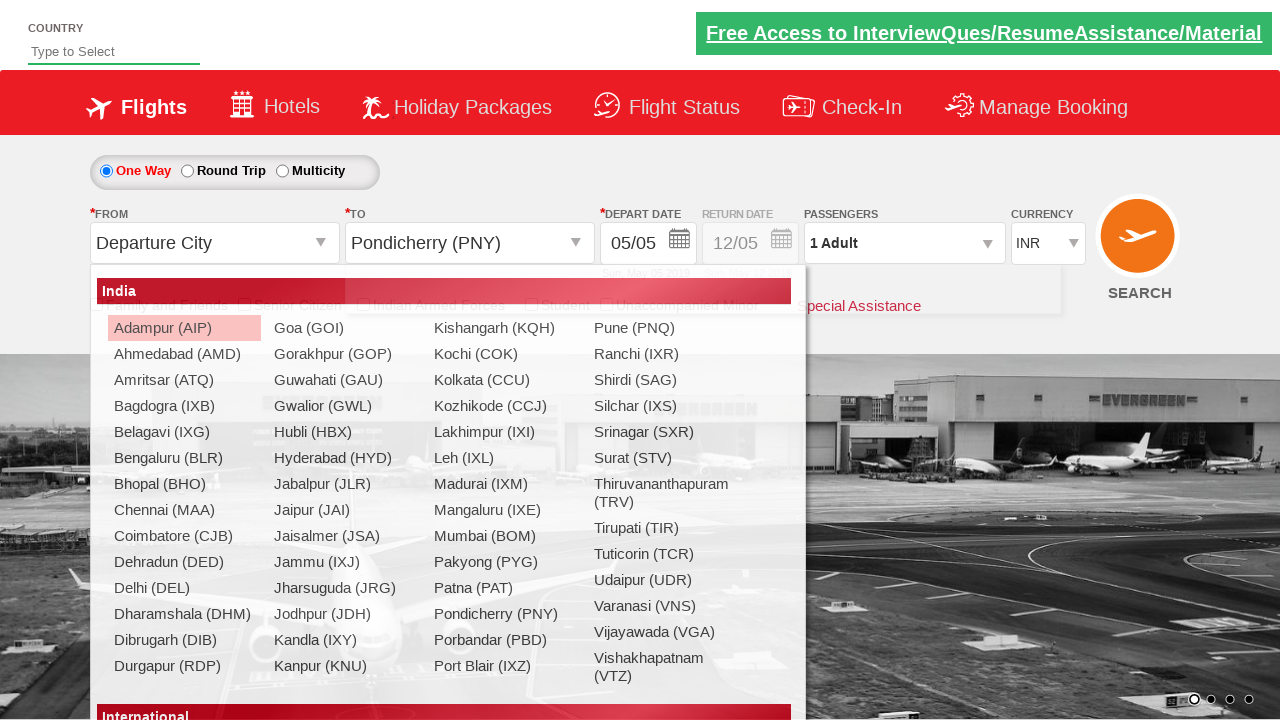

Clicked Find Flights button to search for flights at (1140, 245) on #ctl00_mainContent_btn_FindFlights
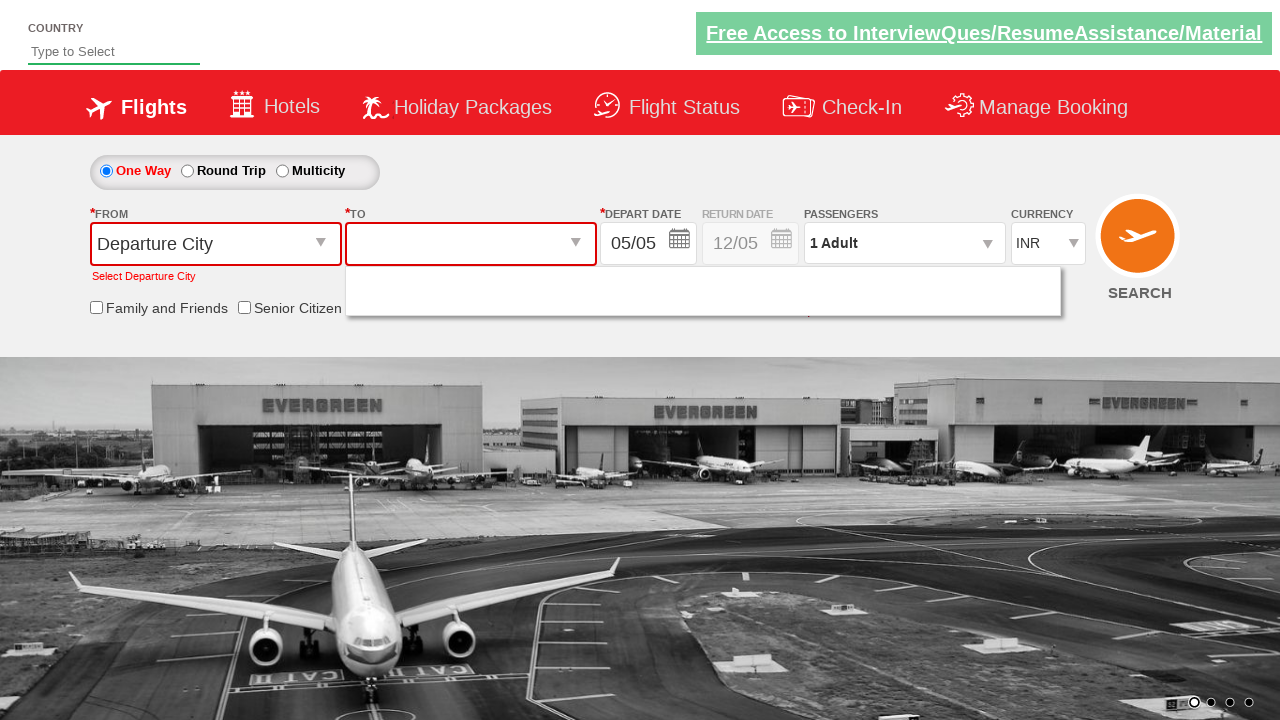

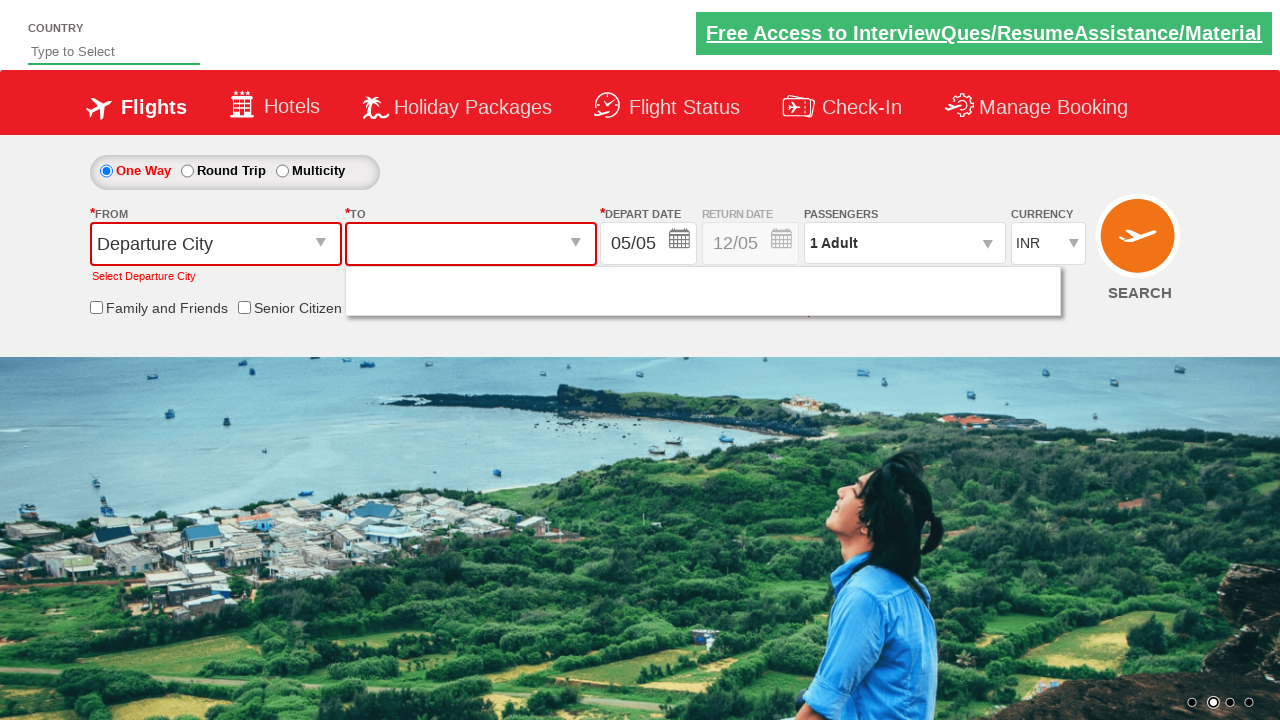